Tests the Challenging DOM page by clicking on the link to navigate to it, then clicking three different styled buttons (default, alert, and success), and verifying table data is present.

Starting URL: https://the-internet.herokuapp.com

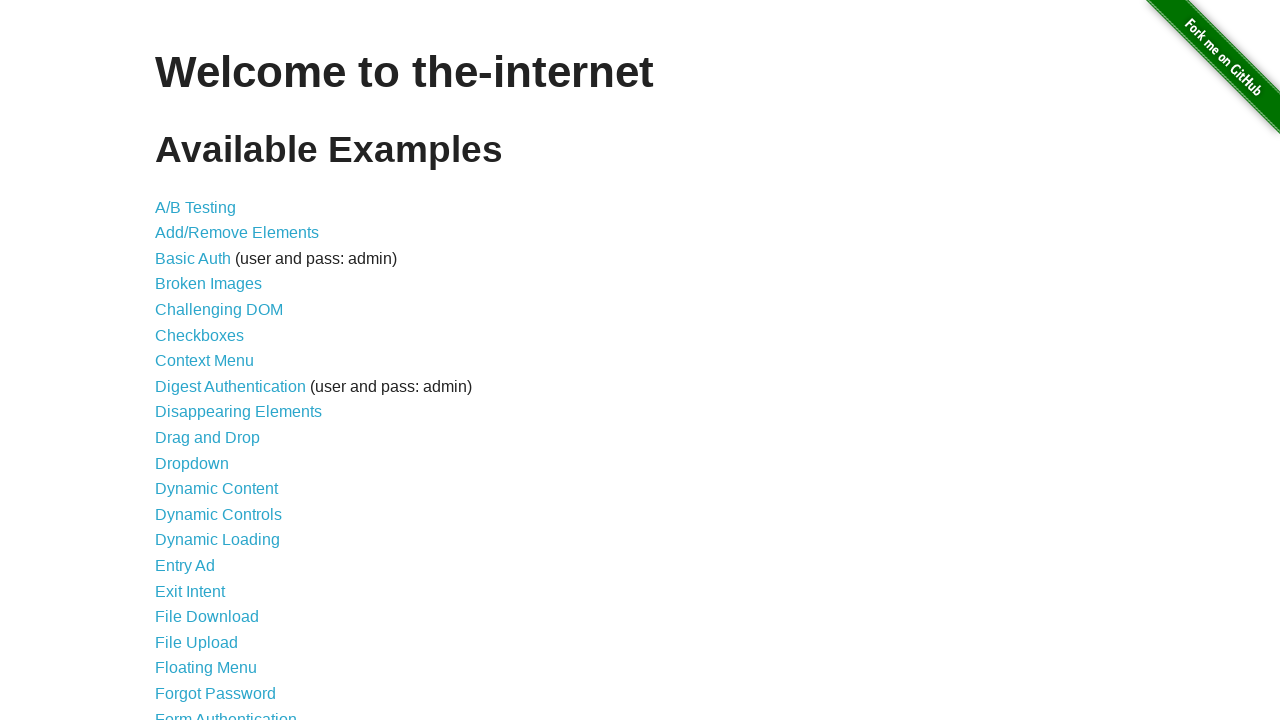

Clicked on 'Challenging DOM' link to navigate to the page at (219, 310) on text=Challenging DOM
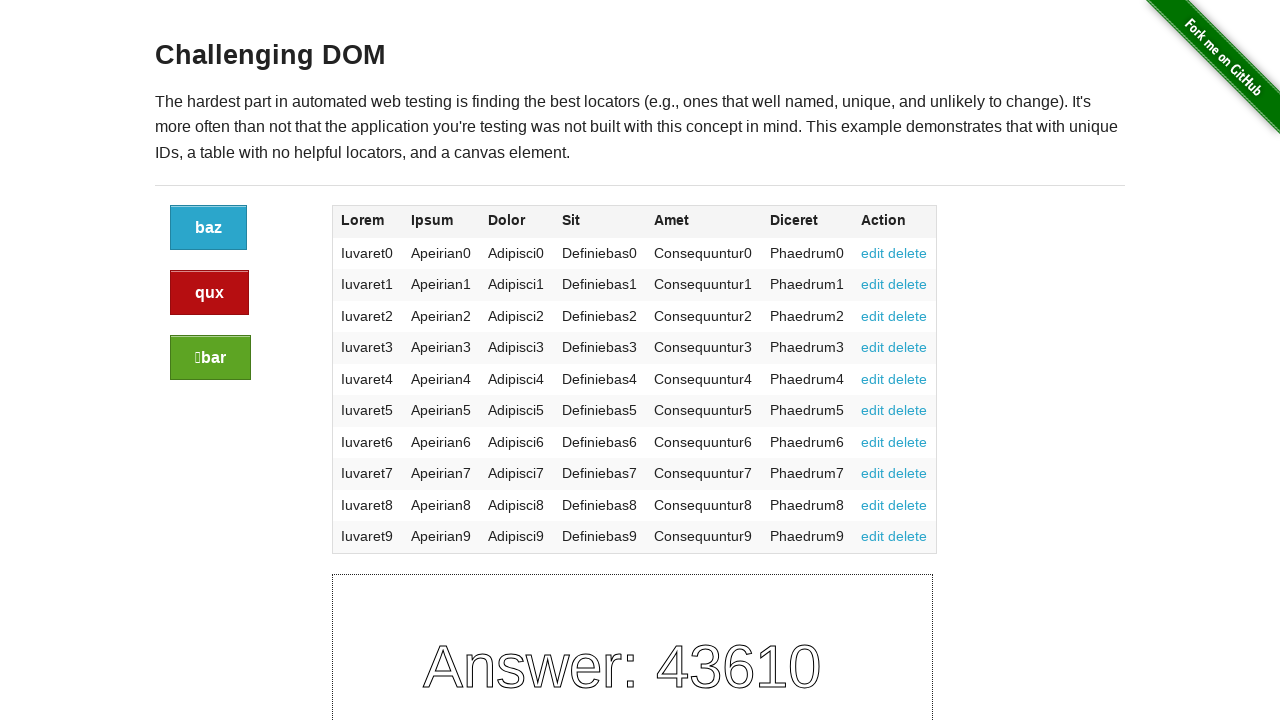

Clicked the first button (blue default button) at (208, 228) on div a:nth-of-type(1).button
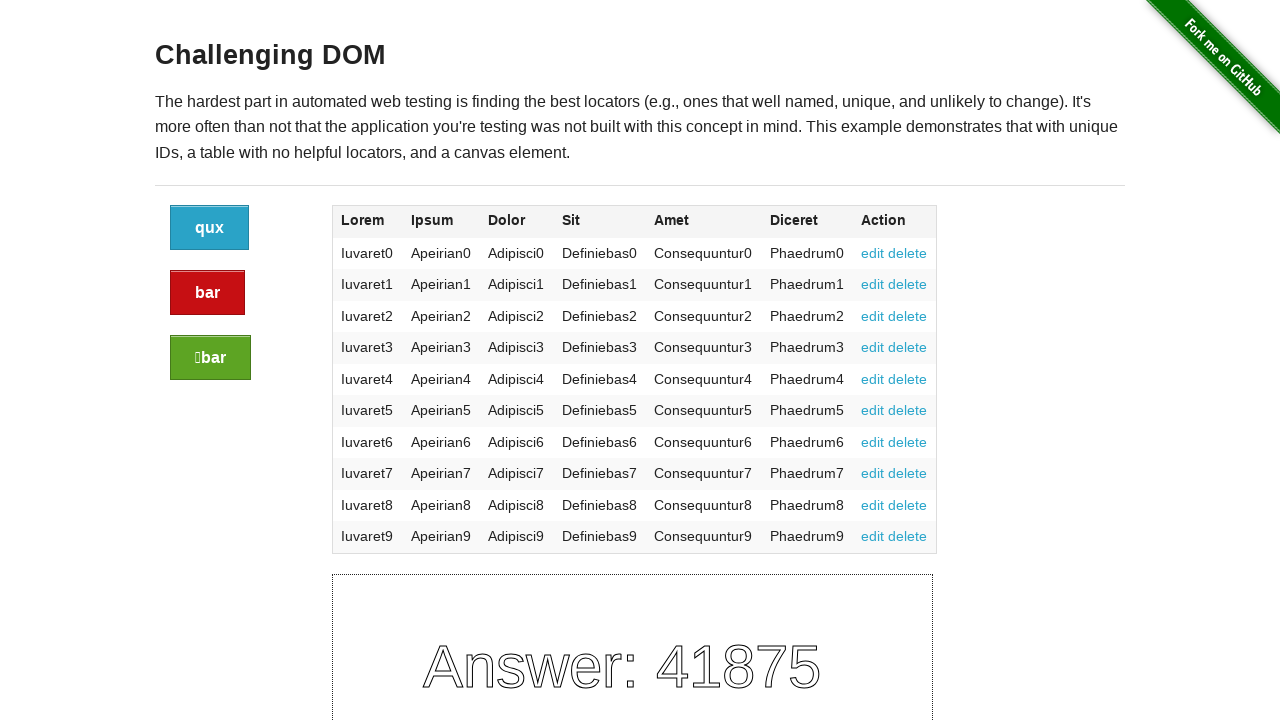

Clicked the alert button (red button) at (208, 293) on .alert.button
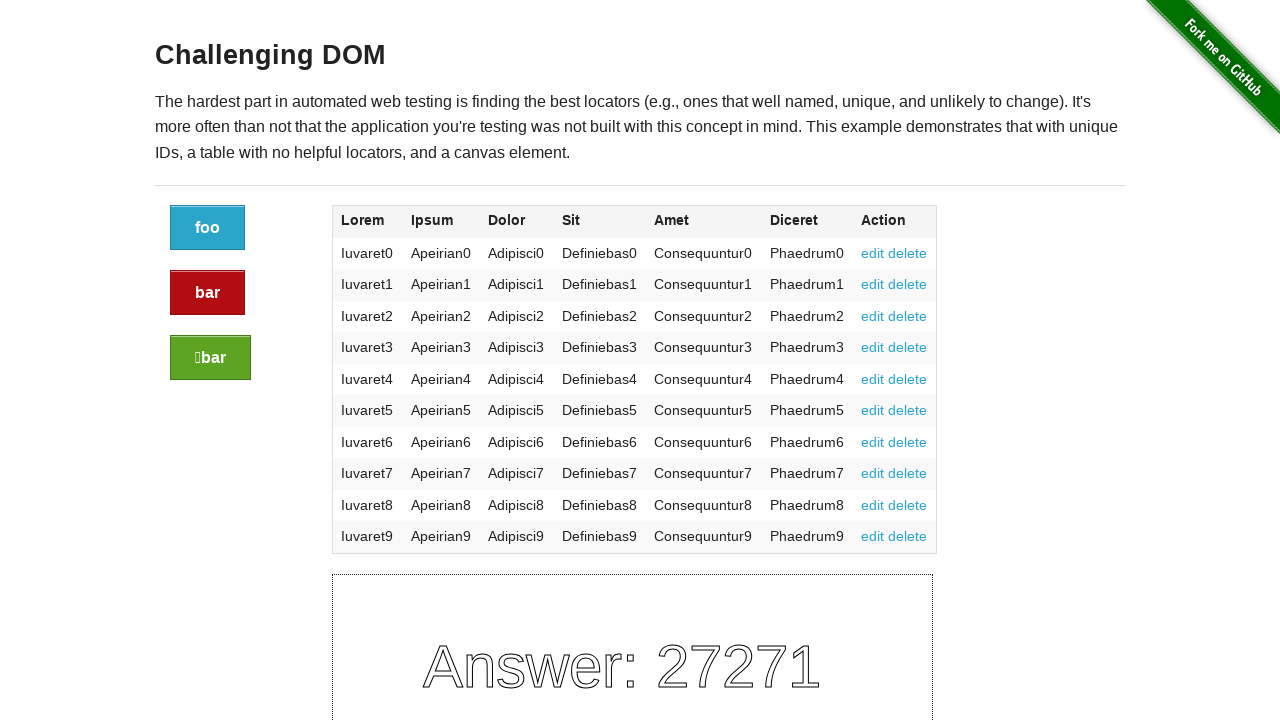

Clicked the success button (green button) at (210, 358) on .success.button
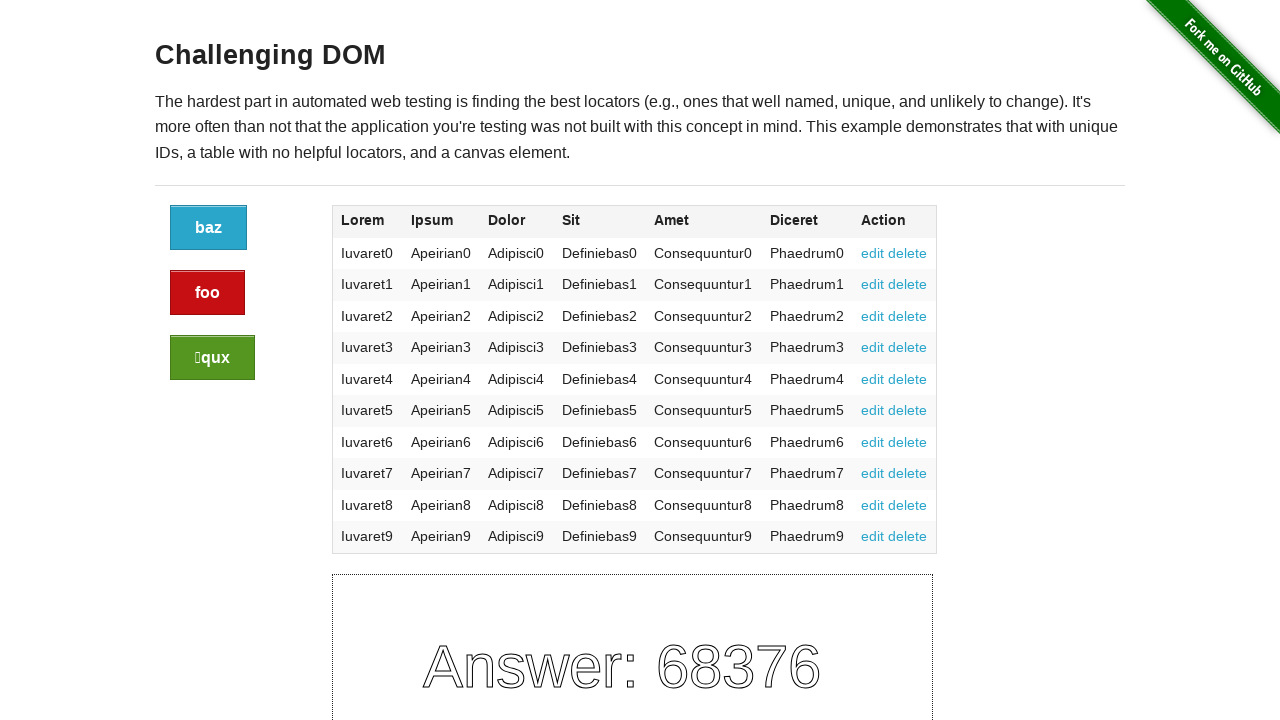

Verified table data is present in row 1, column 4
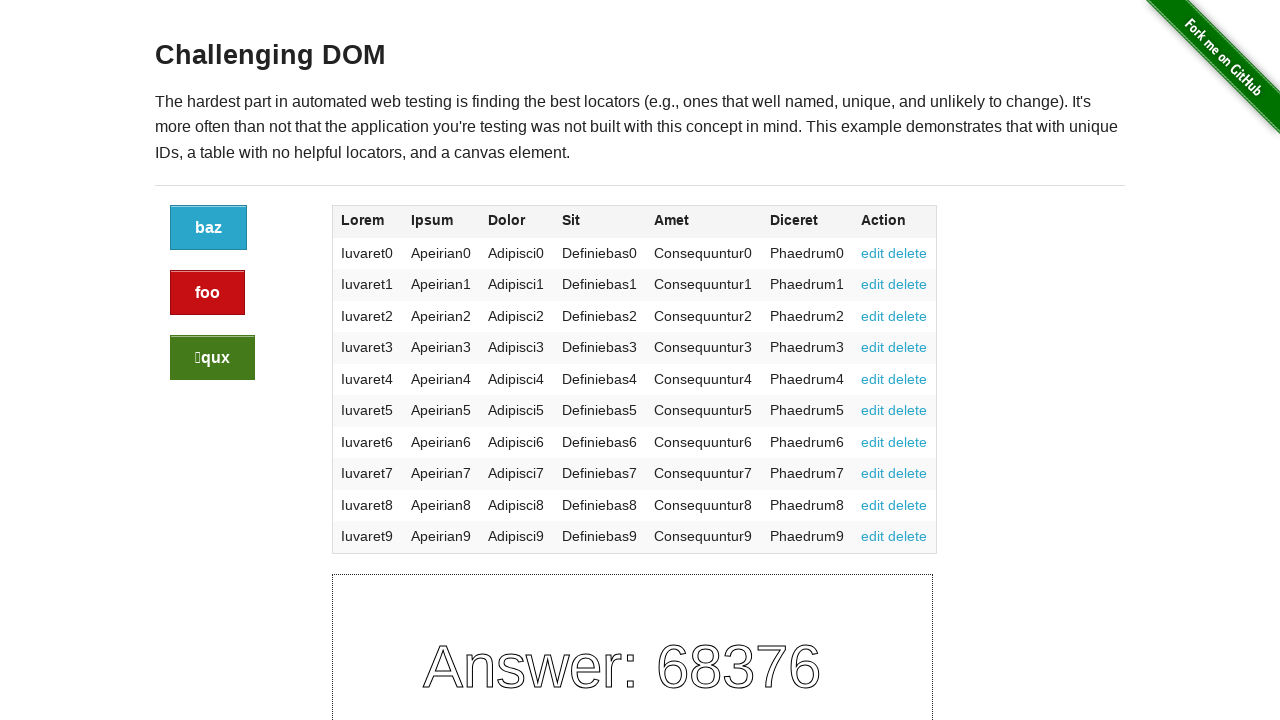

Verified table data is present in row 2, column 4
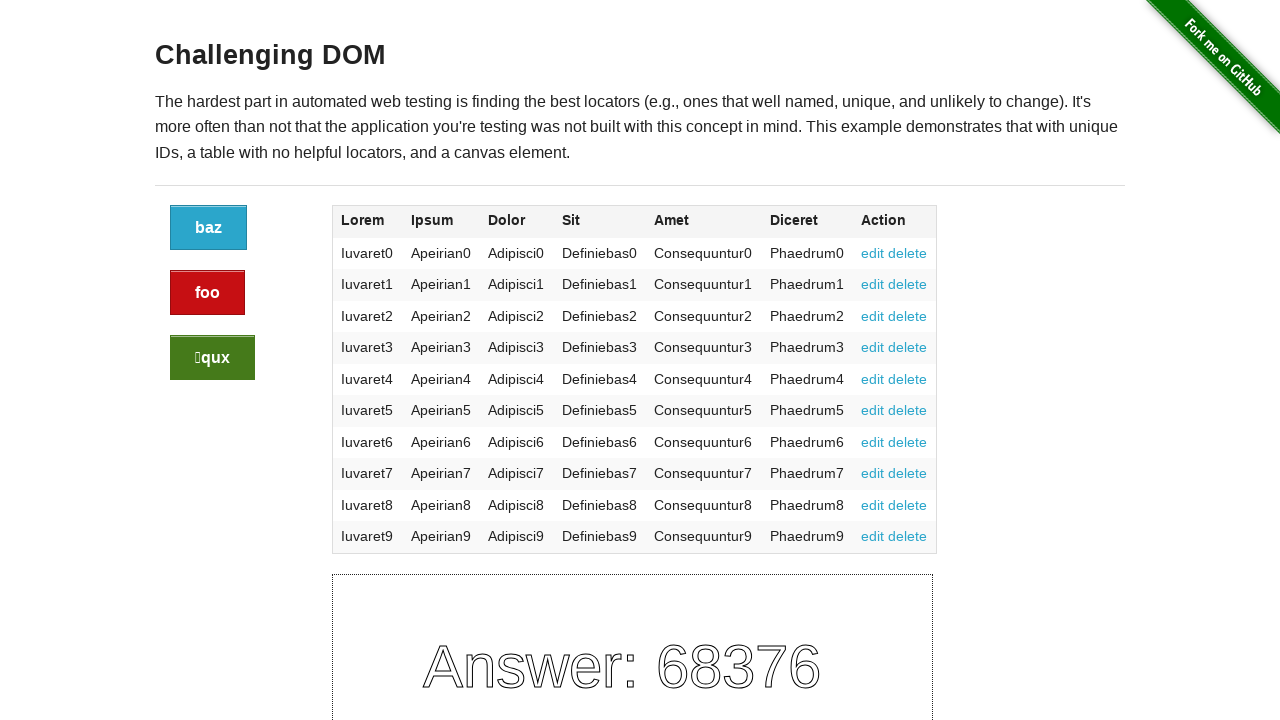

Verified table data is present in row 3, column 4
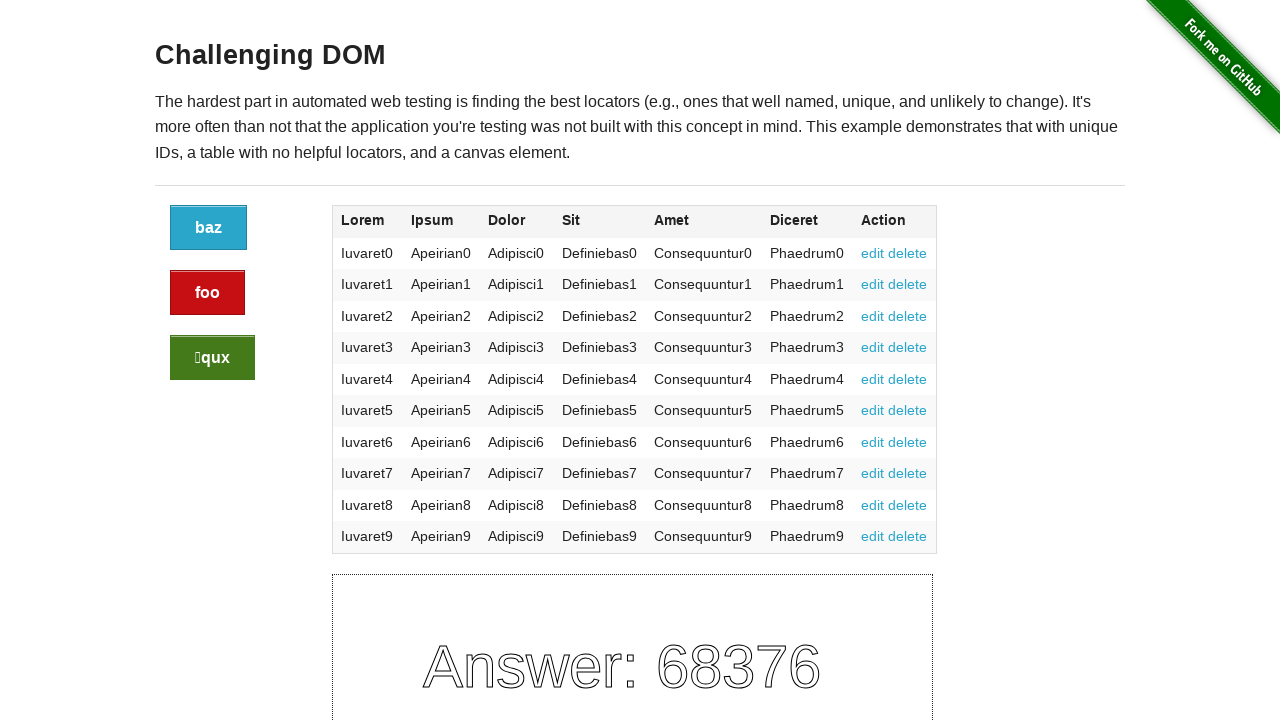

Verified table data is present in row 4, column 4
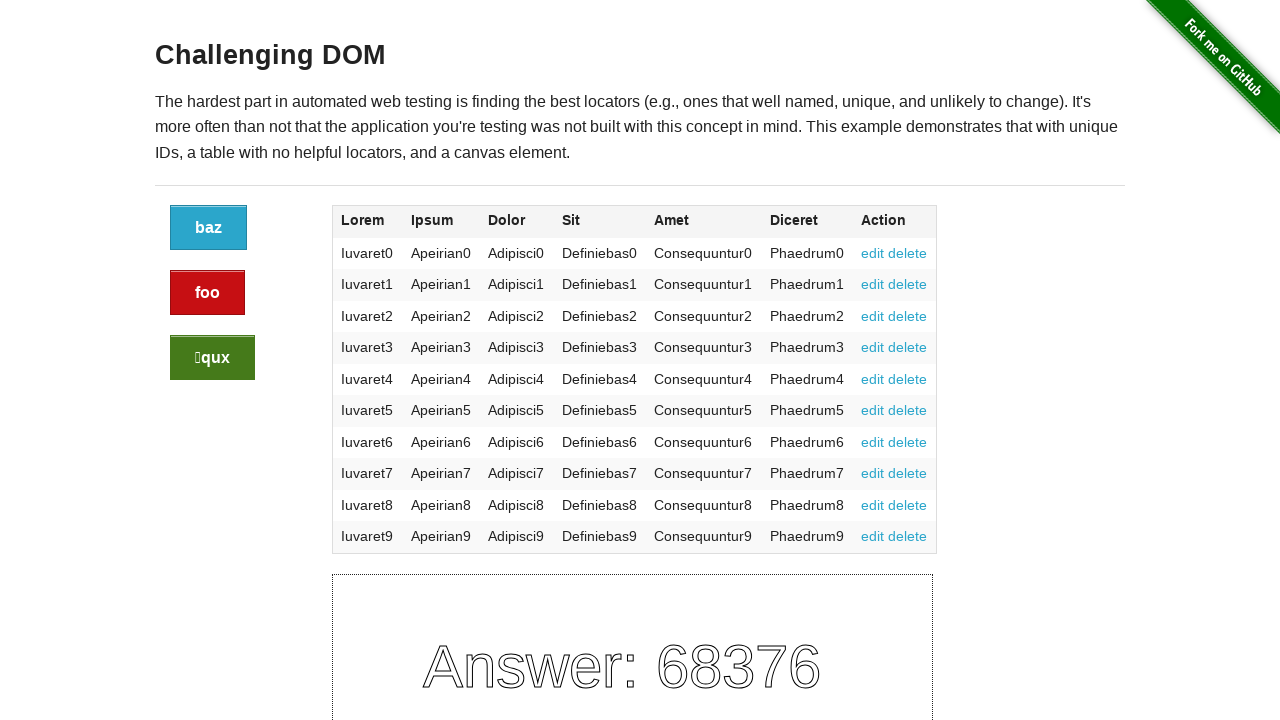

Verified table data is present in row 5, column 4
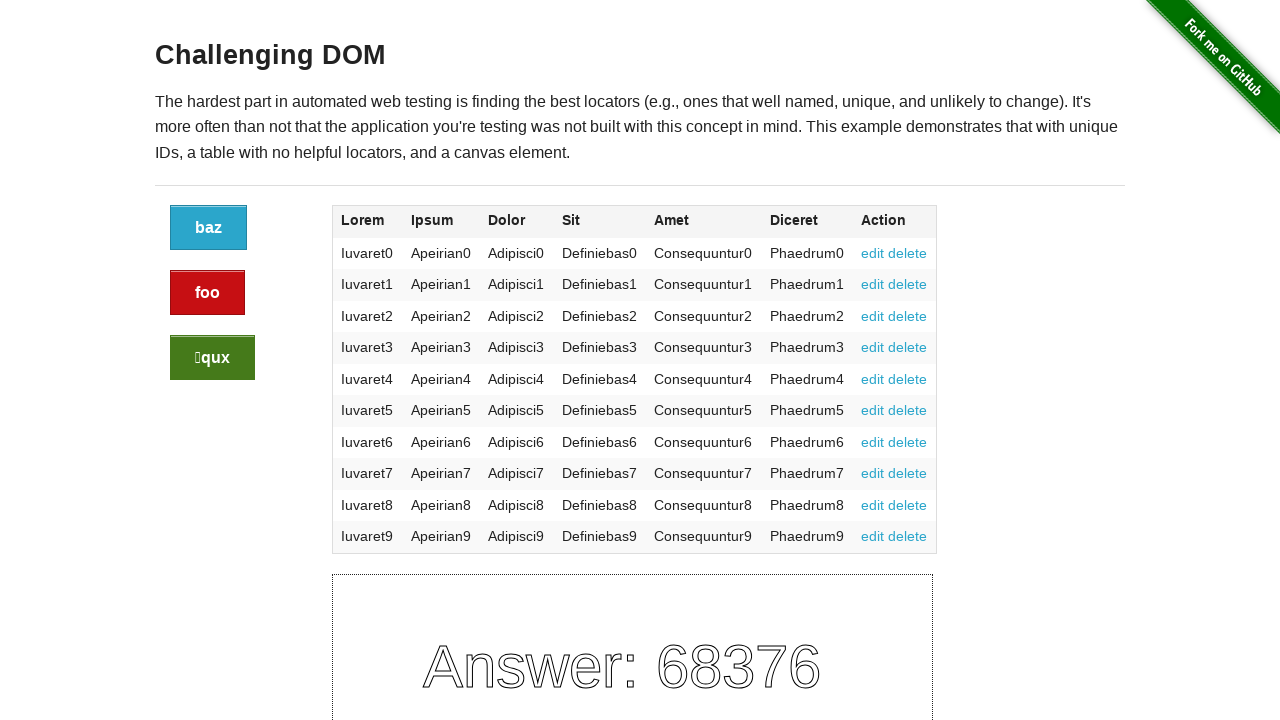

Verified table data is present in row 6, column 4
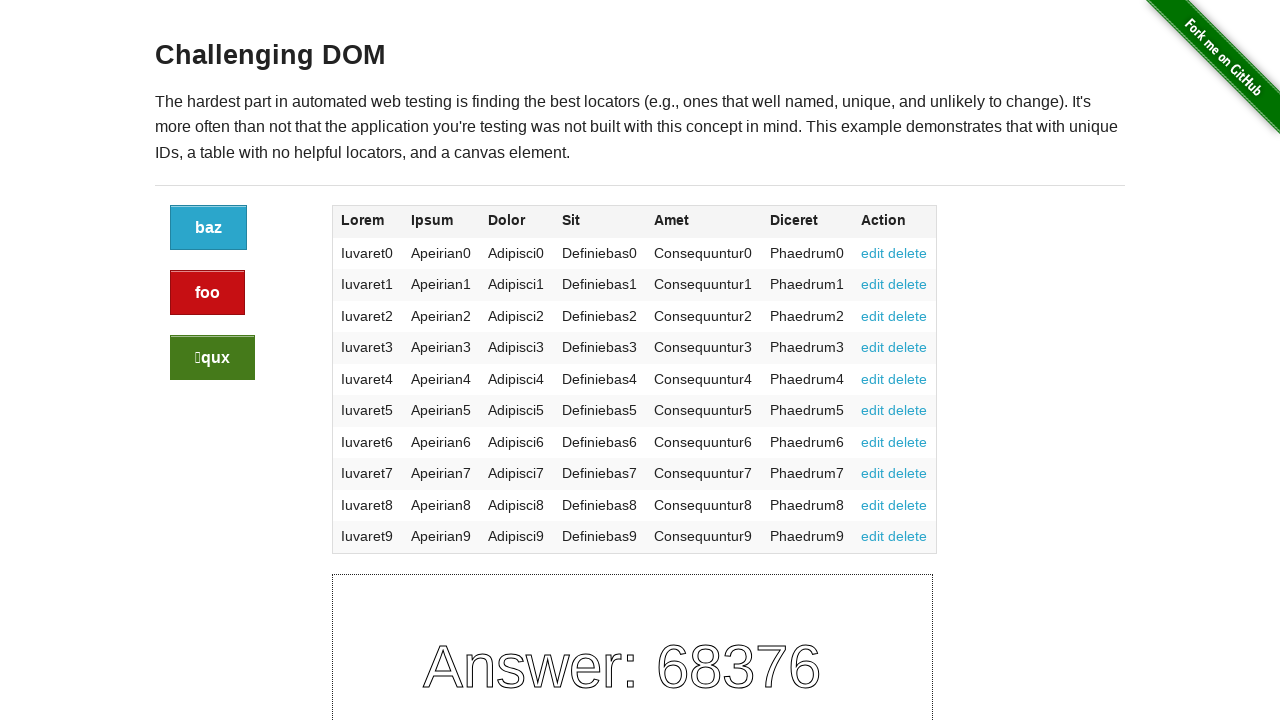

Verified table data is present in row 7, column 4
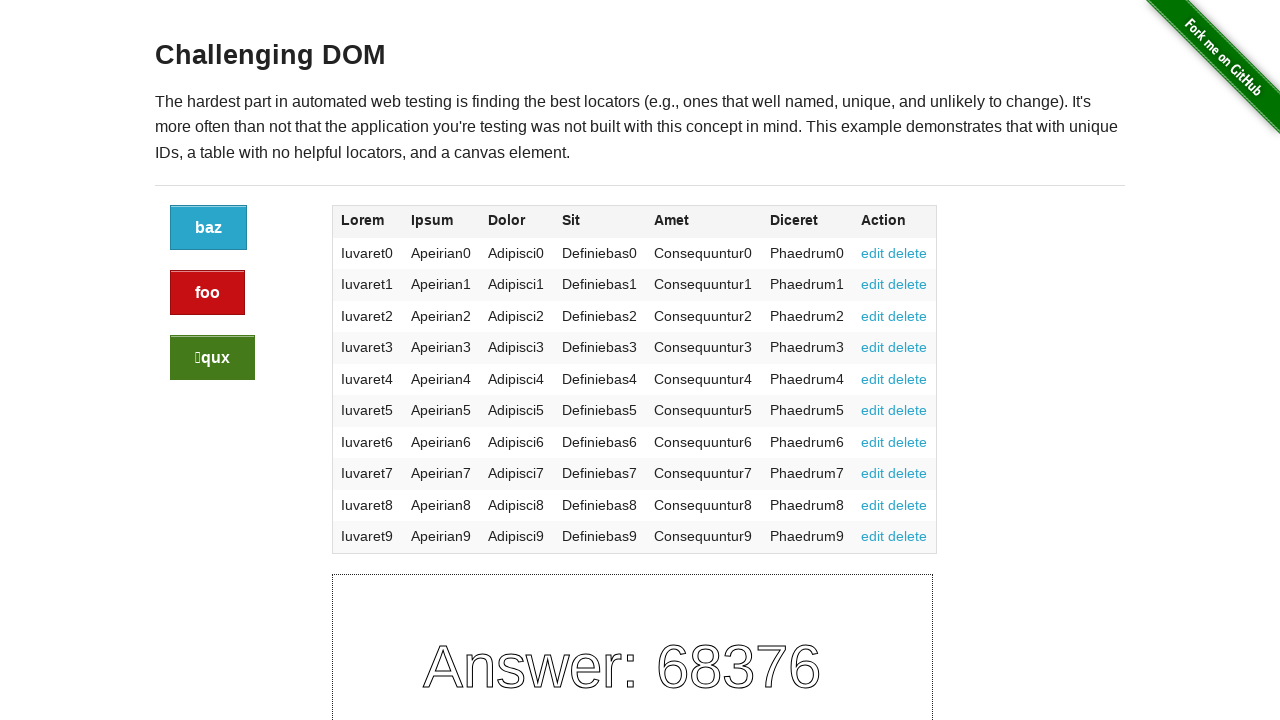

Verified table data is present in row 8, column 4
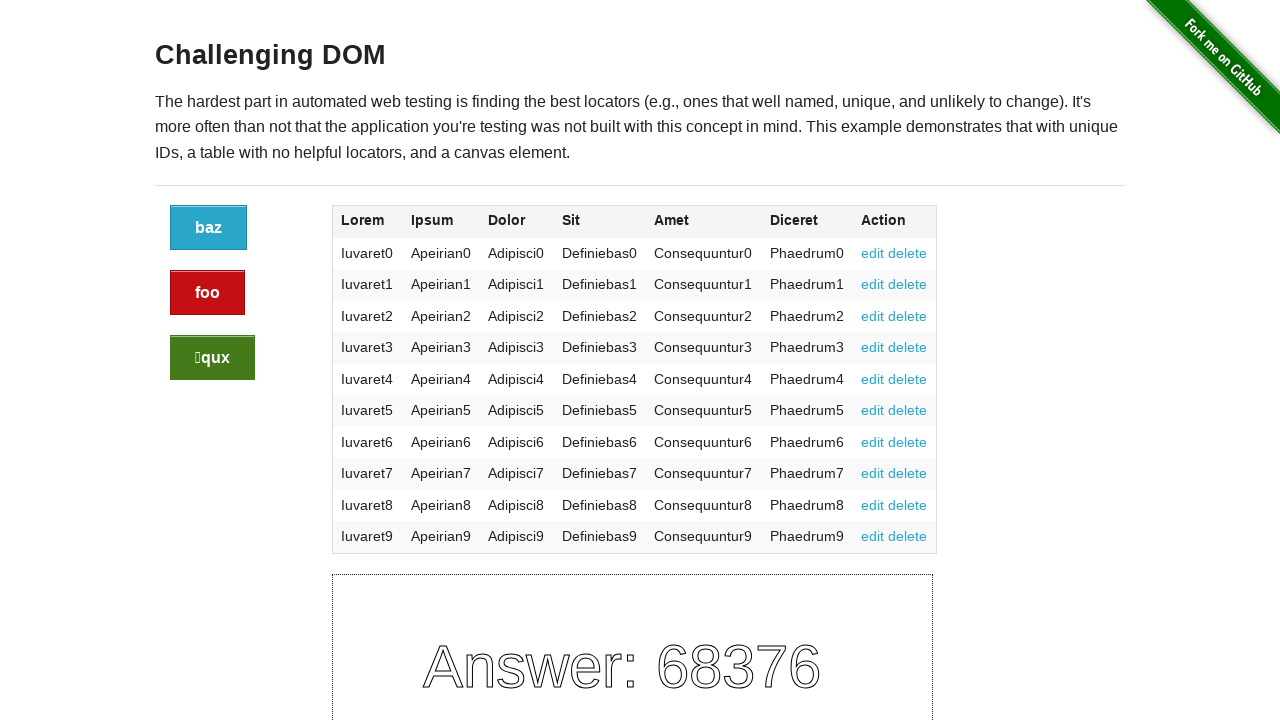

Verified table data is present in row 9, column 4
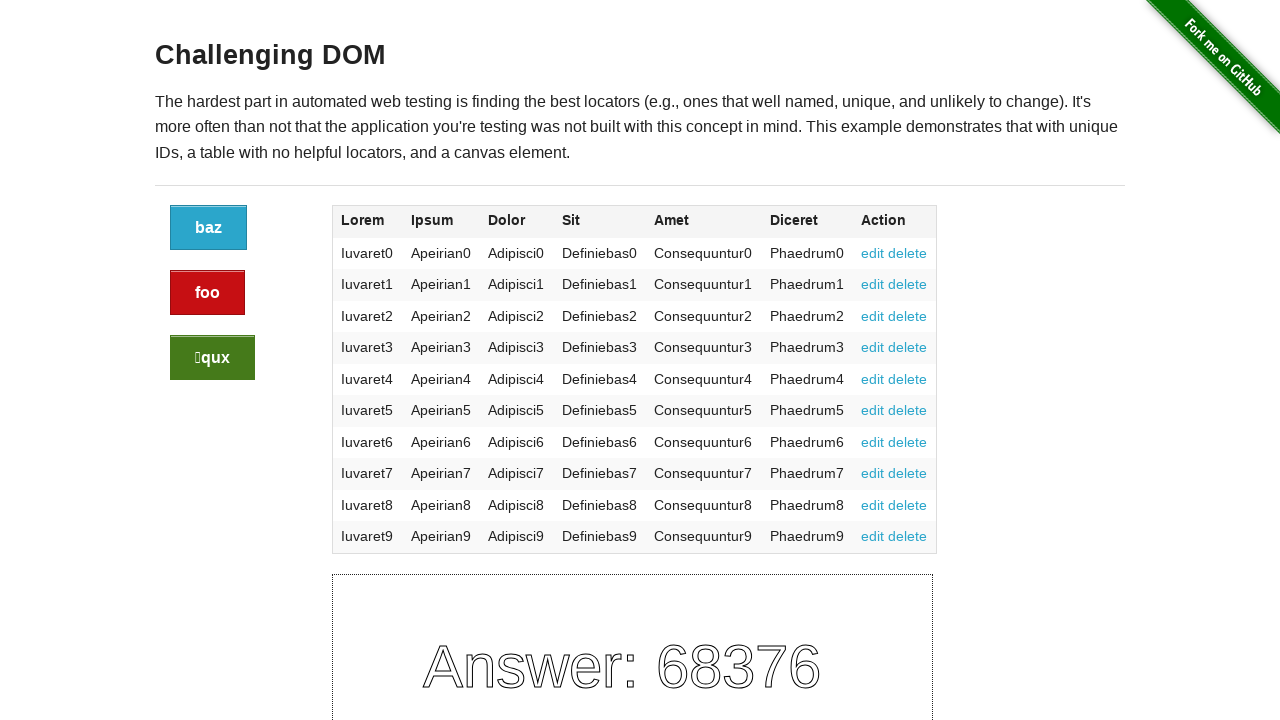

Verified table data is present in row 10, column 4
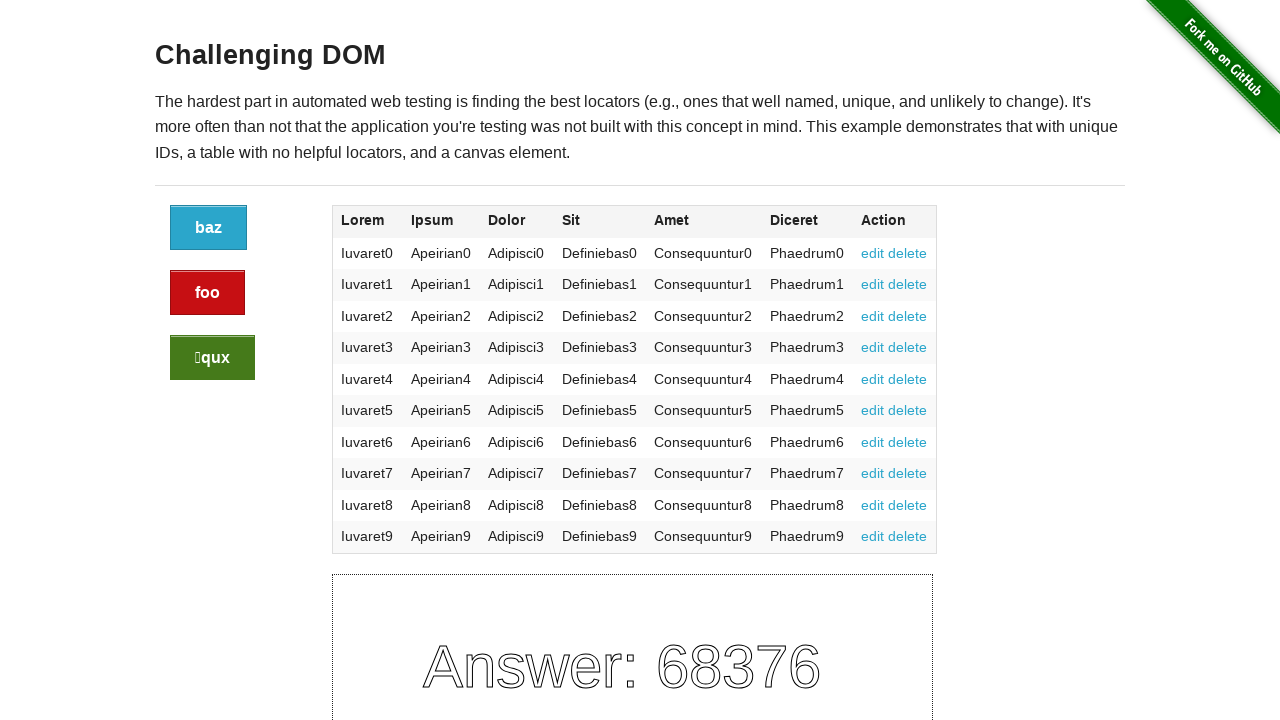

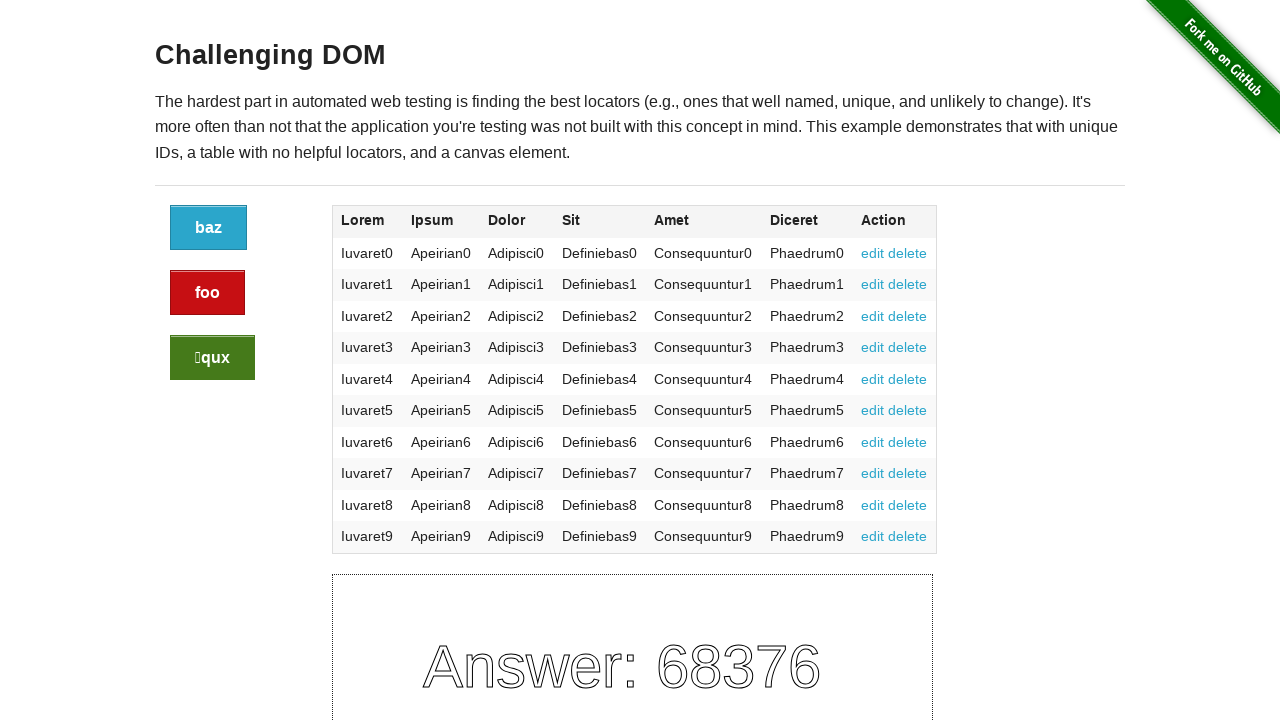